Tests checkout process with valid information and verifies successful purchase

Starting URL: https://www.demoblaze.com/

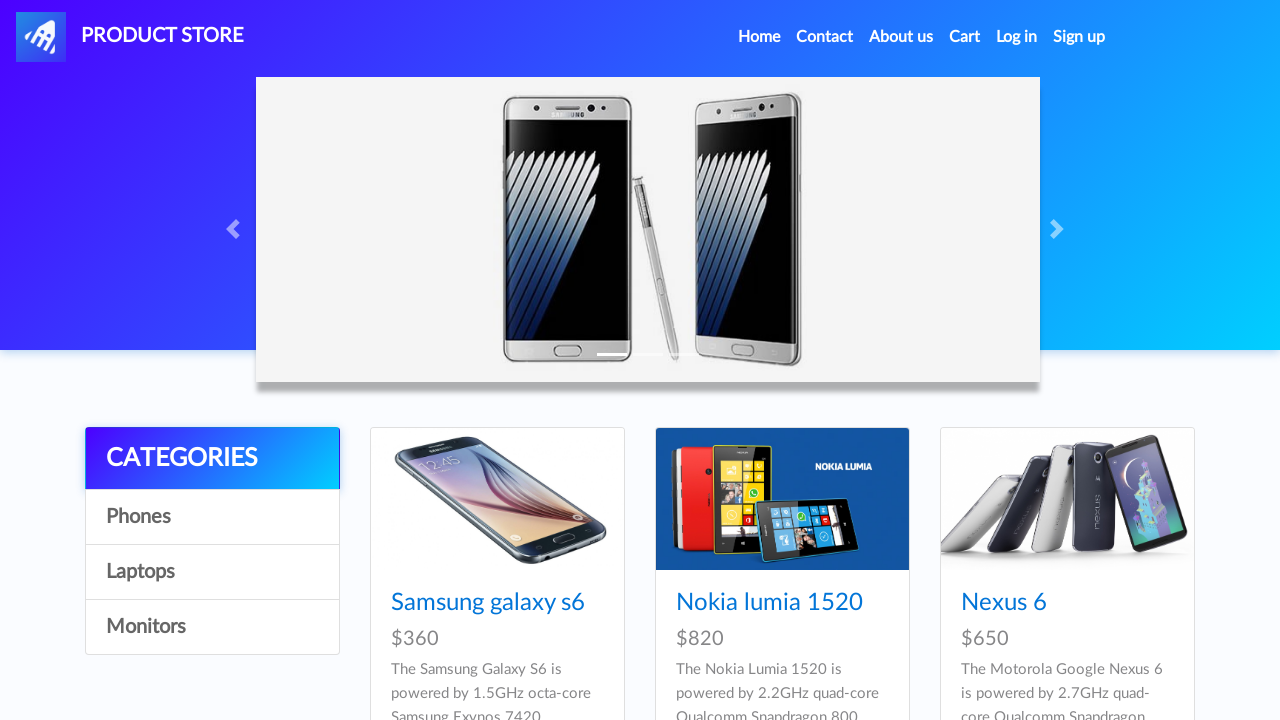

Clicked on Nexus 6 product at (782, 499) on xpath=/html/body/div[5]/div/div[2]/div/div[2]/div/a/img
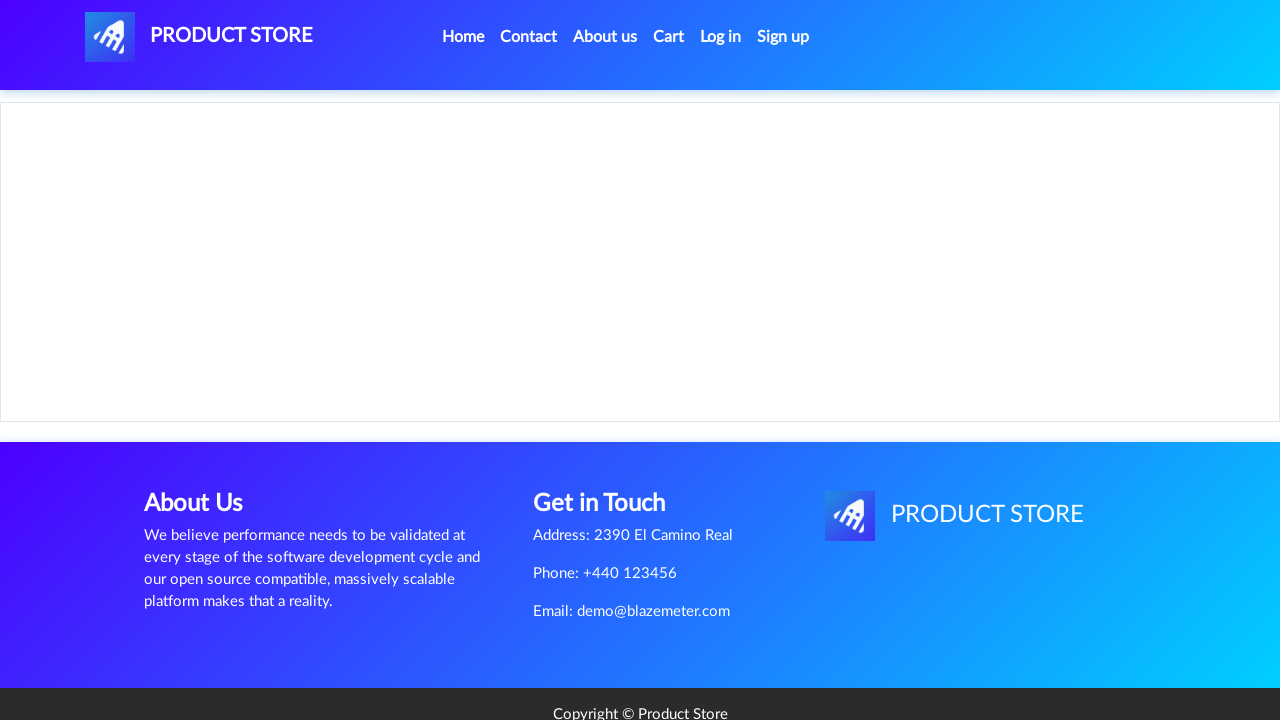

Waited for product page to load
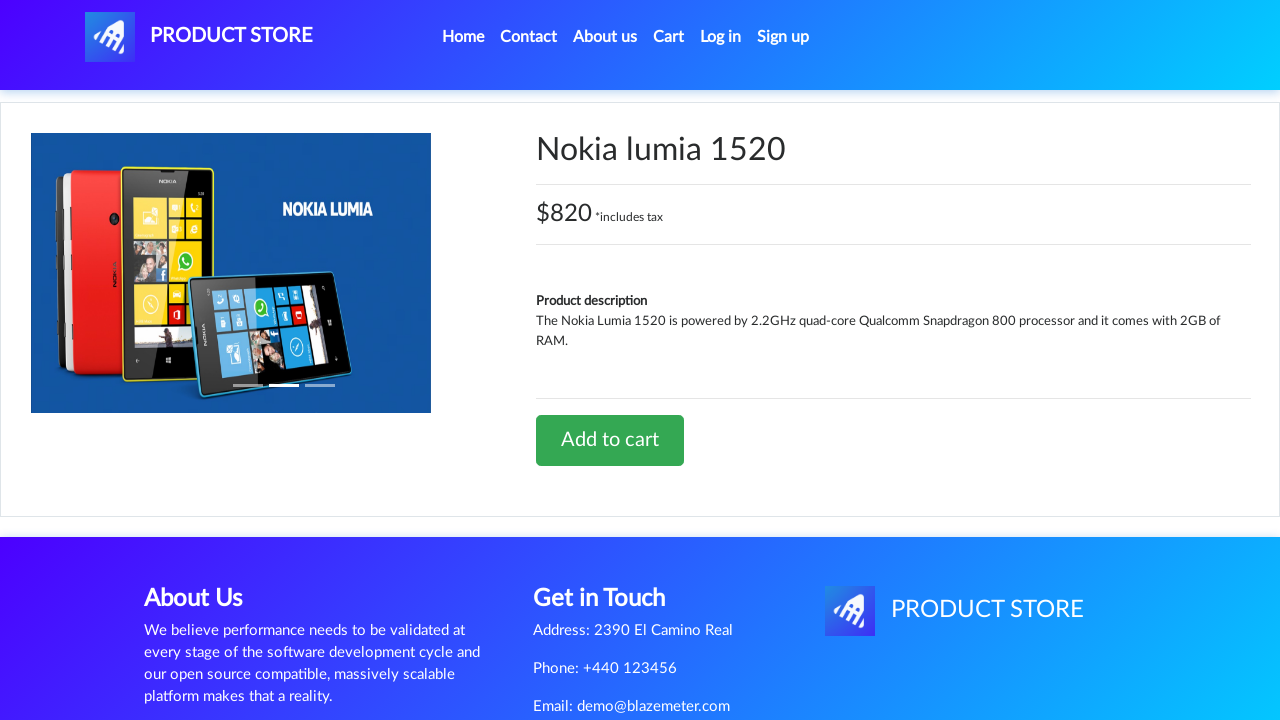

Clicked Add to Cart button for Nexus 6 at (610, 440) on xpath=/html/body/div[5]/div/div[2]/div[2]/div/a
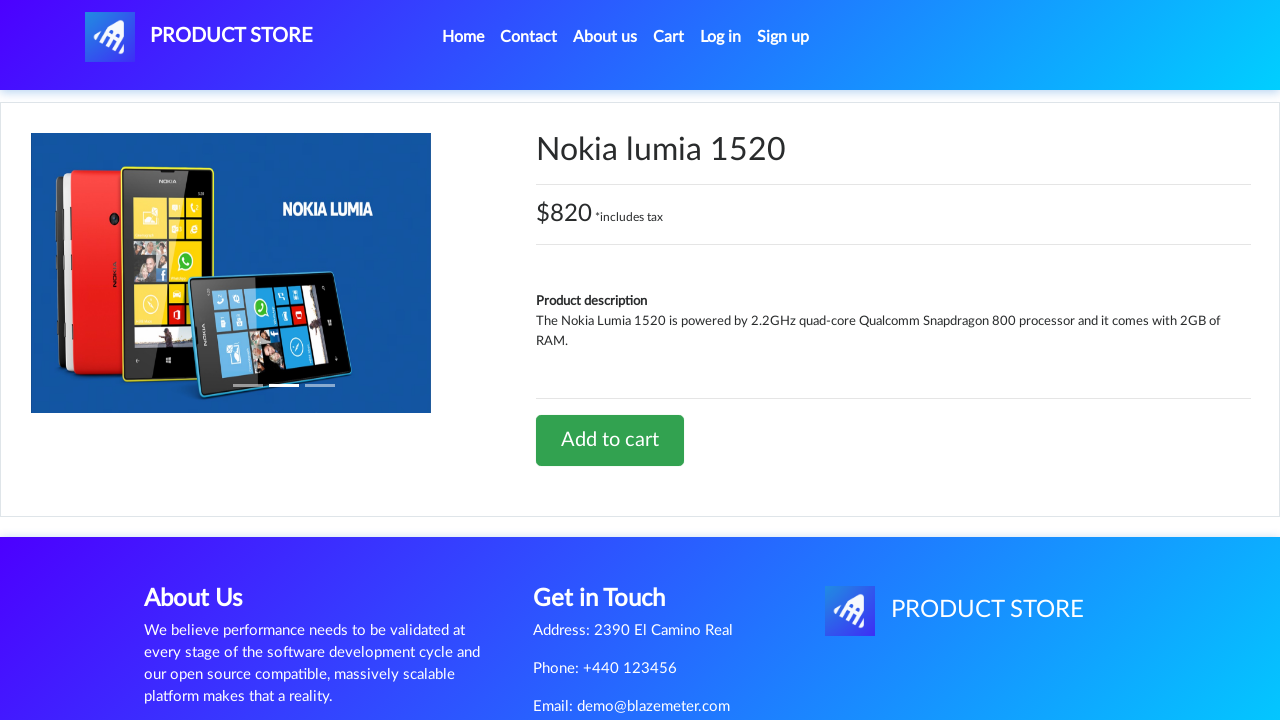

Waited for add to cart action
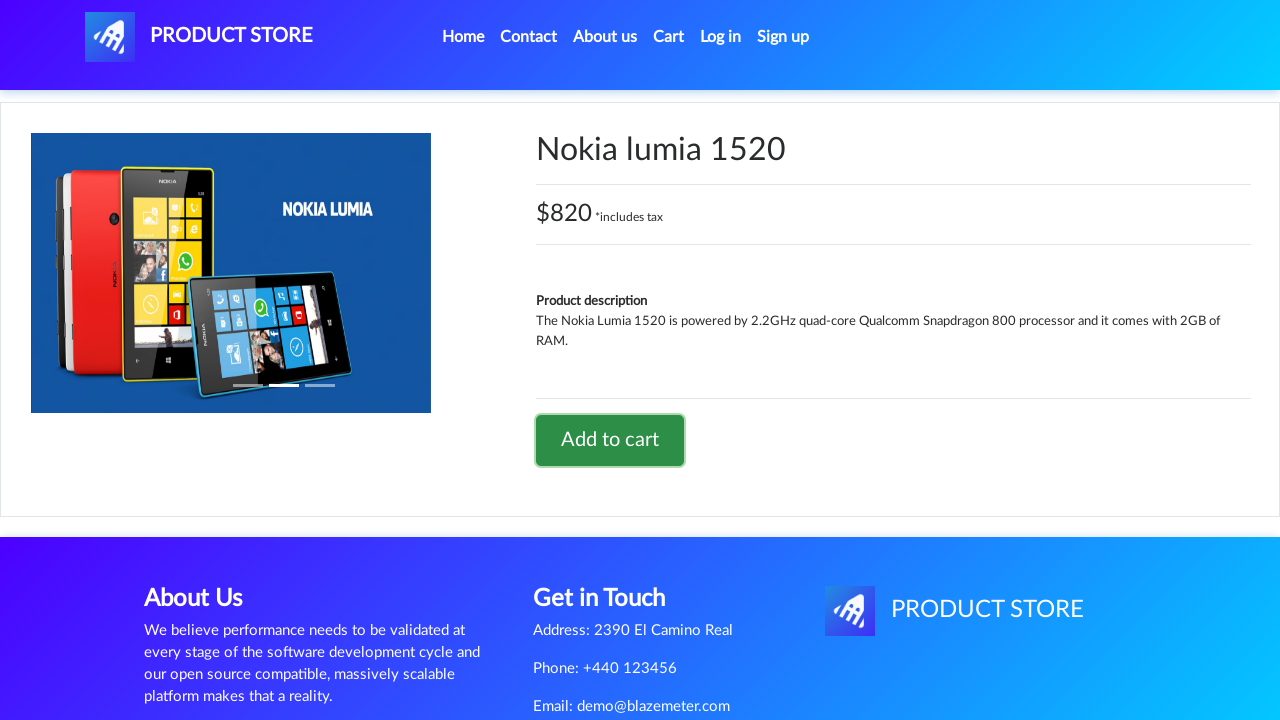

Set up dialog handler to accept alerts
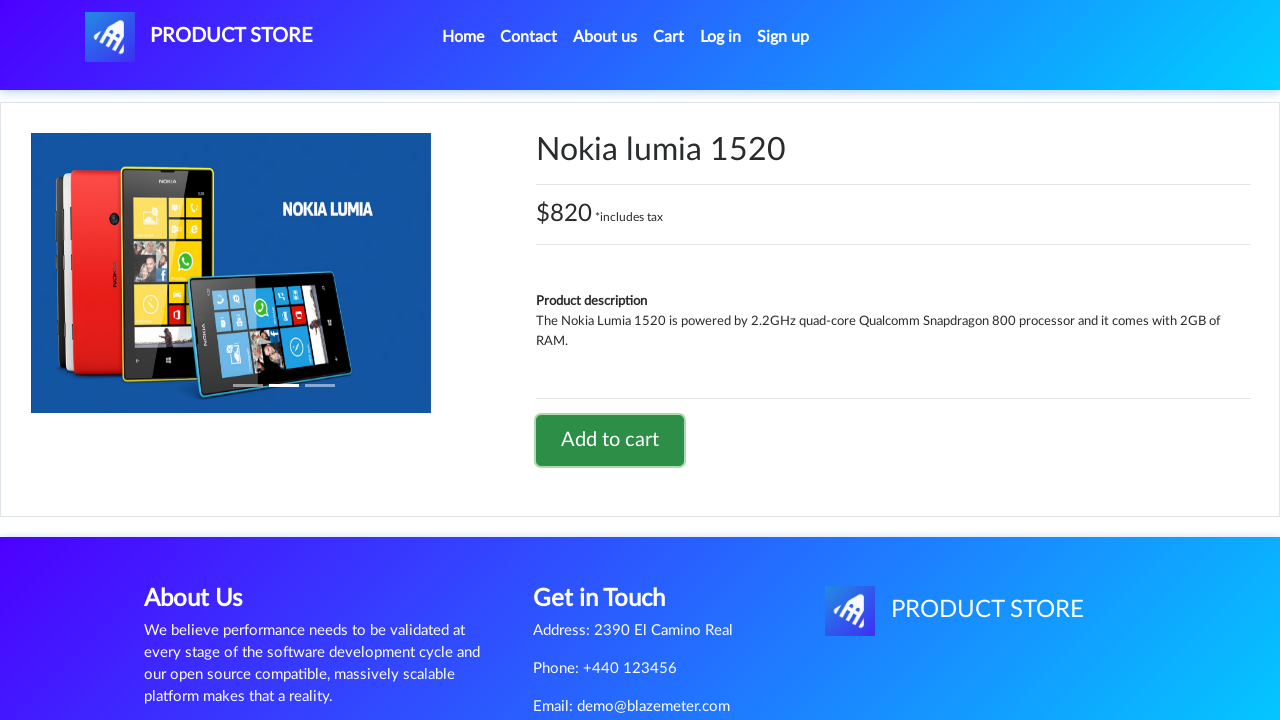

Clicked Home button to navigate back at (463, 37) on xpath=/html/body/nav/div/div/ul/li[1]/a
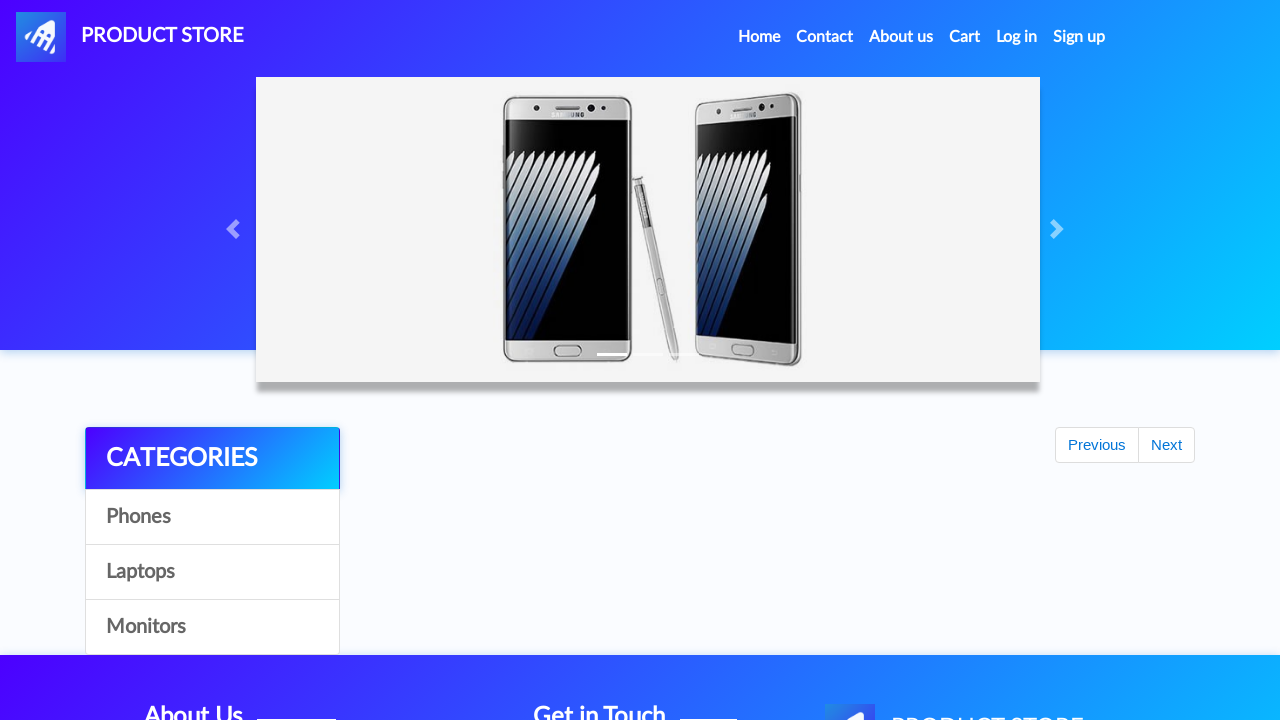

Waited for home page to load
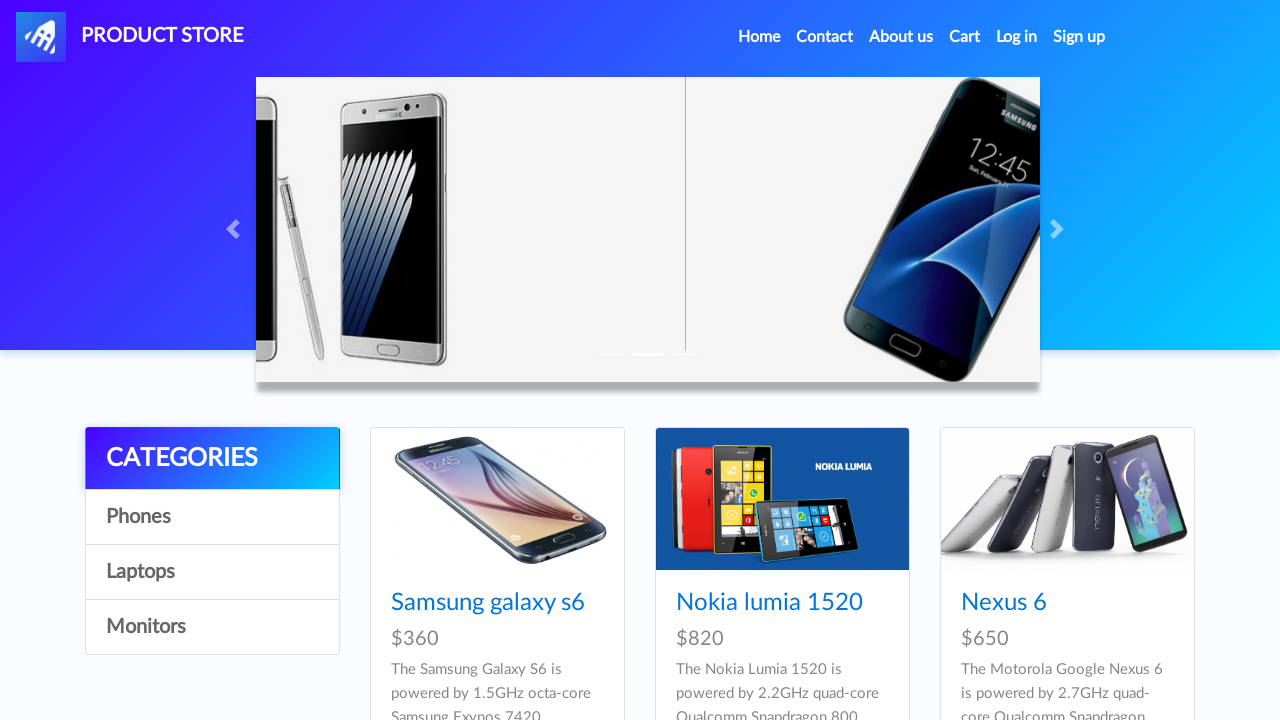

Clicked on Nokia Lumia 1520 product at (1067, 499) on xpath=/html/body/div[5]/div/div[2]/div/div[3]/div/a/img
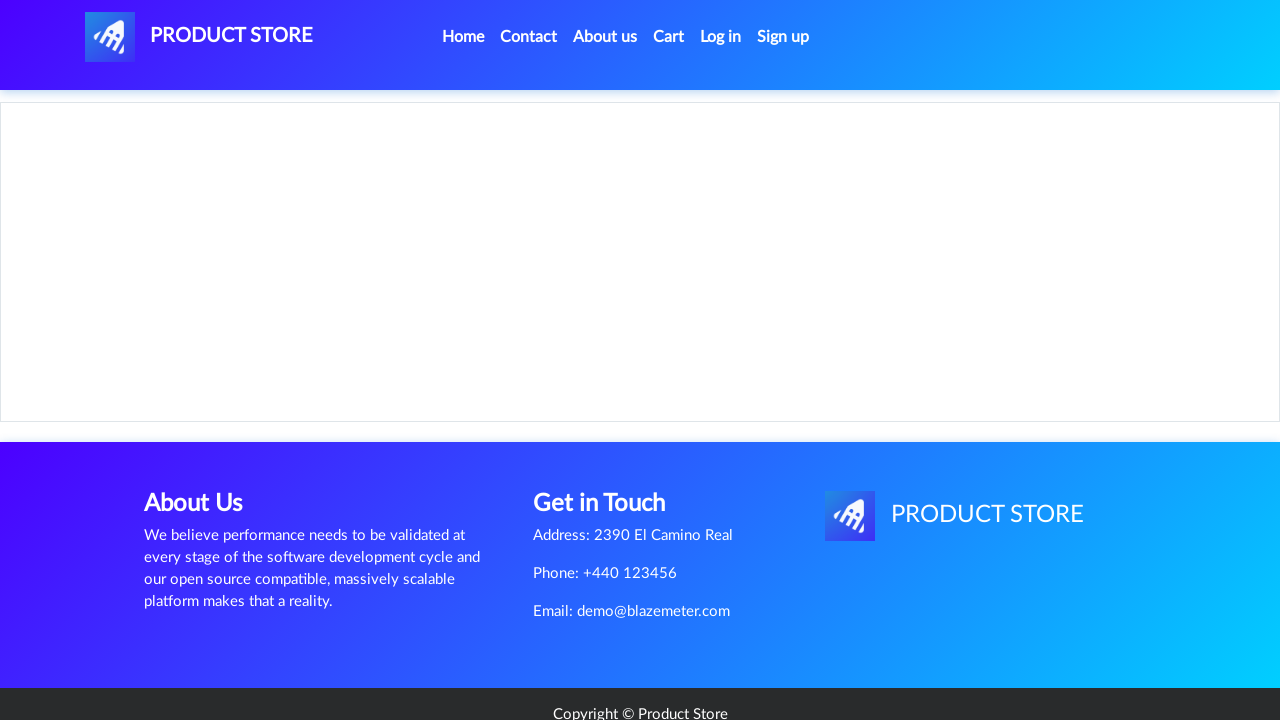

Waited for Nokia Lumia product page to load
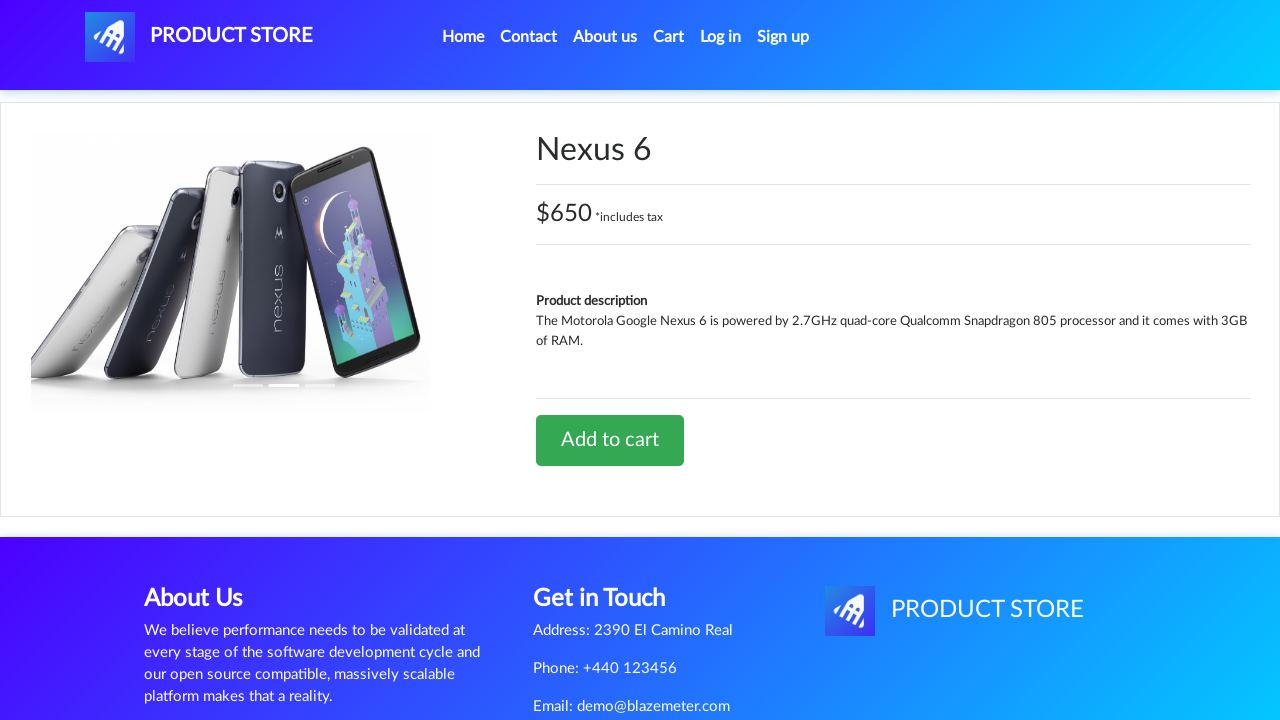

Clicked Add to Cart button for Nokia Lumia (first time) at (610, 440) on xpath=/html/body/div[5]/div/div[2]/div[2]/div/a
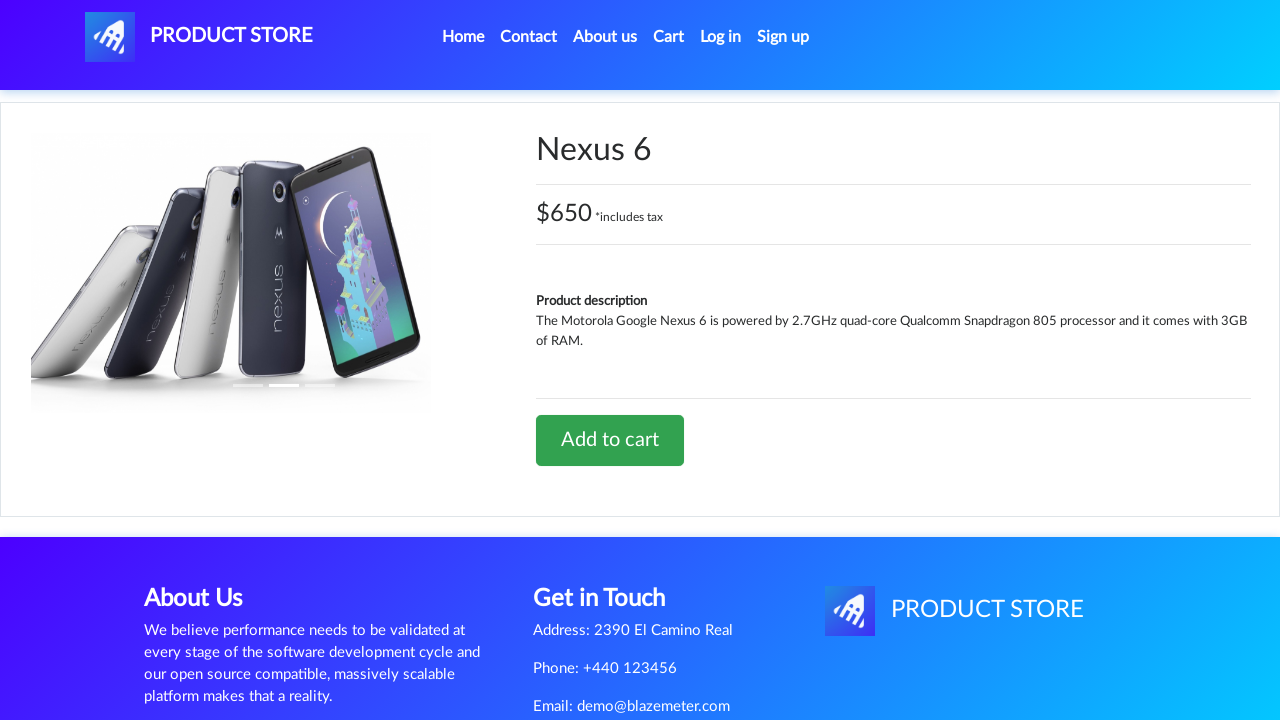

Waited after first add to cart
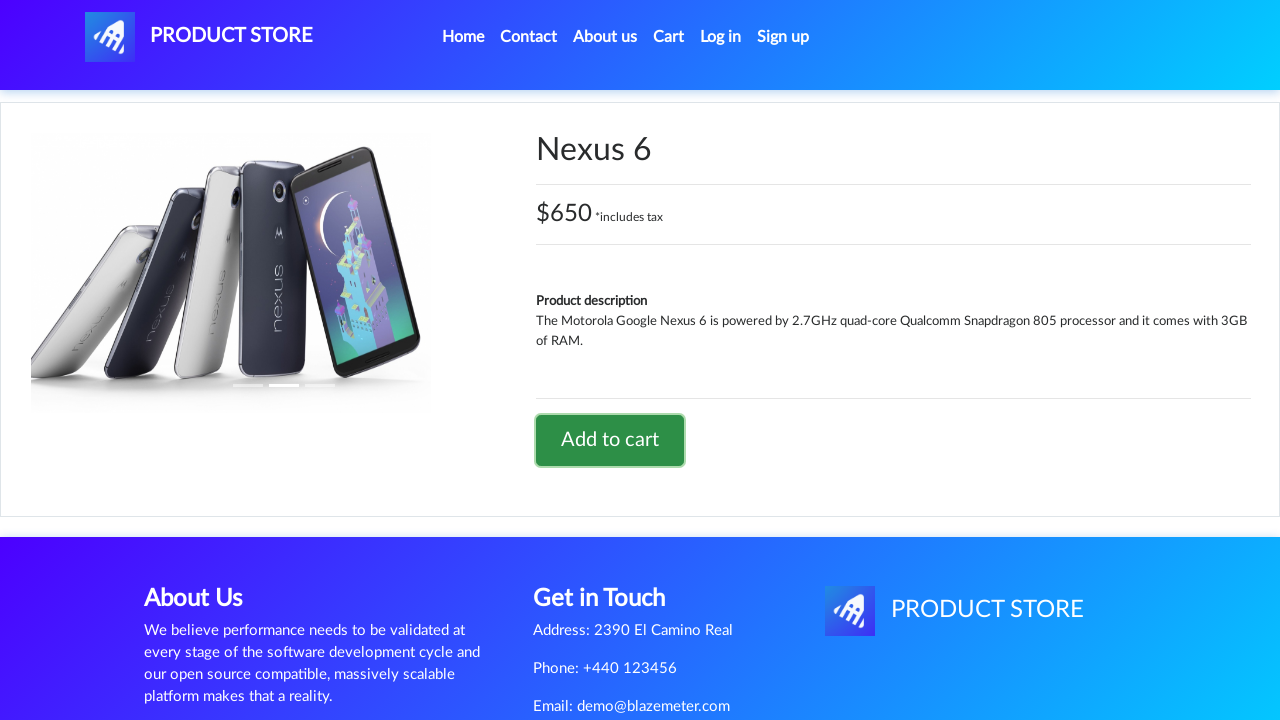

Clicked Add to Cart button for Nokia Lumia (second time) at (610, 440) on xpath=/html/body/div[5]/div/div[2]/div[2]/div/a
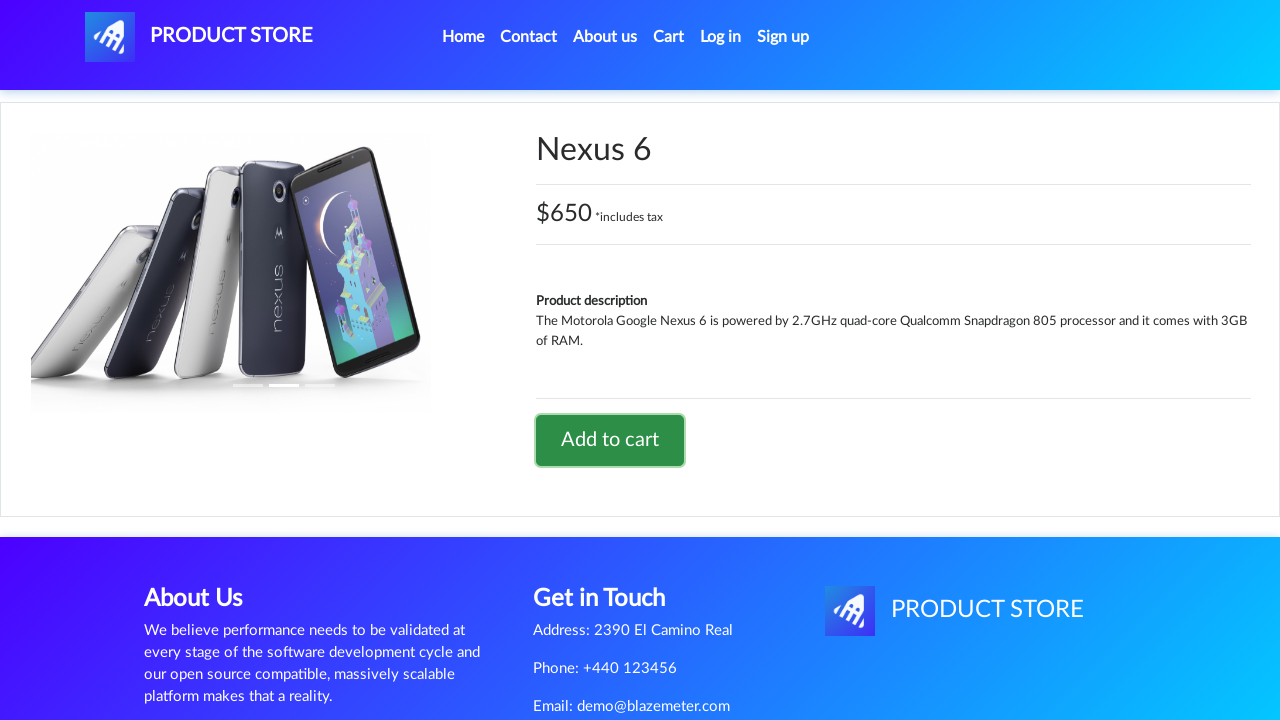

Waited after second add to cart
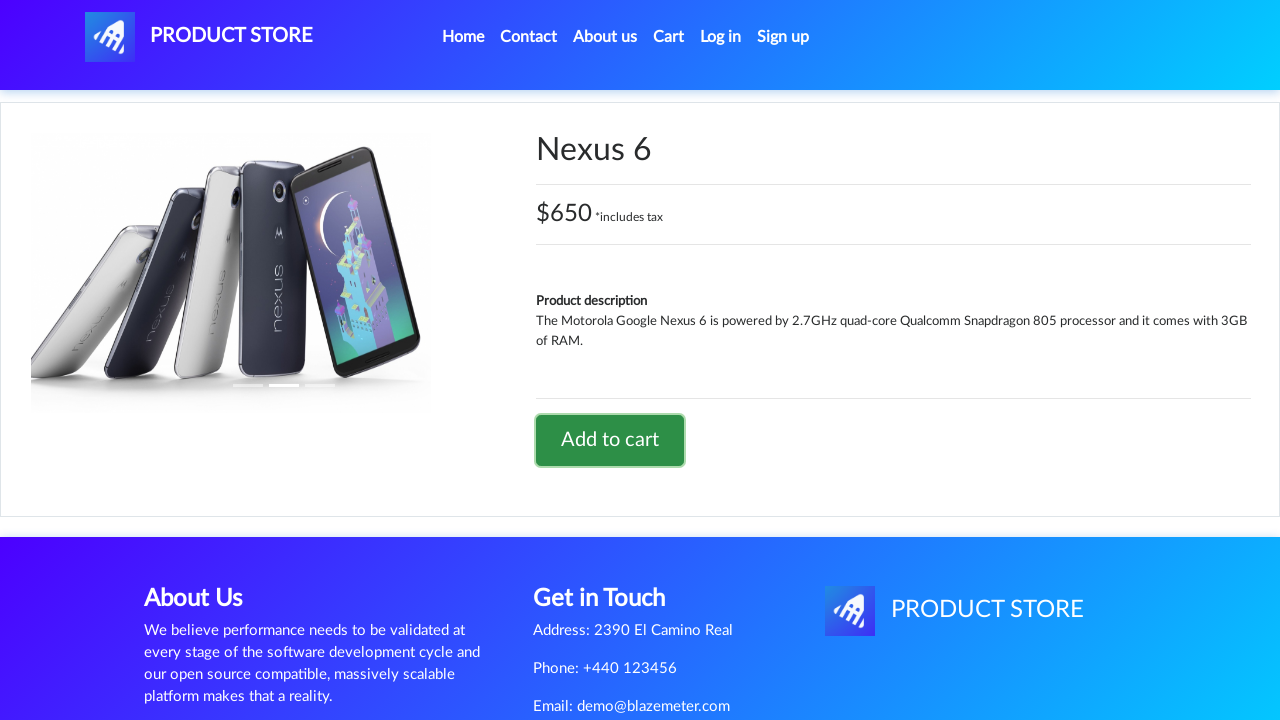

Clicked Cart link to navigate to shopping cart at (669, 37) on xpath=/html/body/nav/div/div/ul/li[4]/a
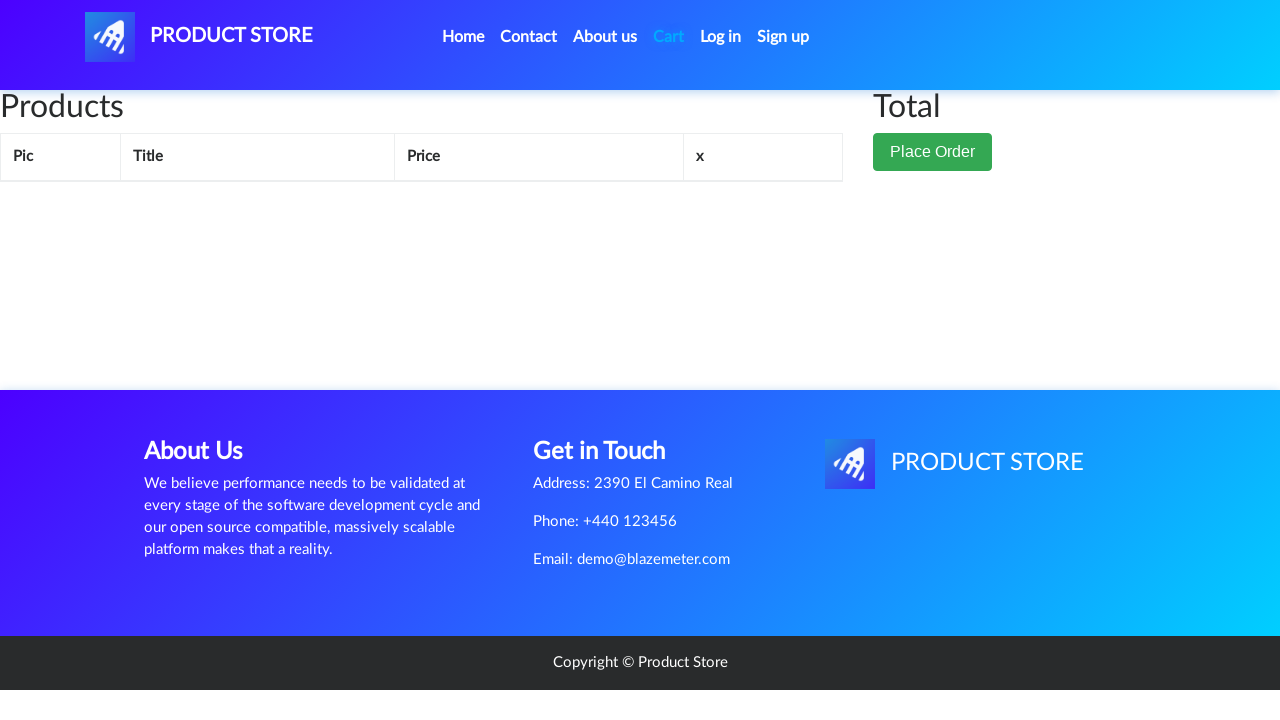

Waited for cart page to load
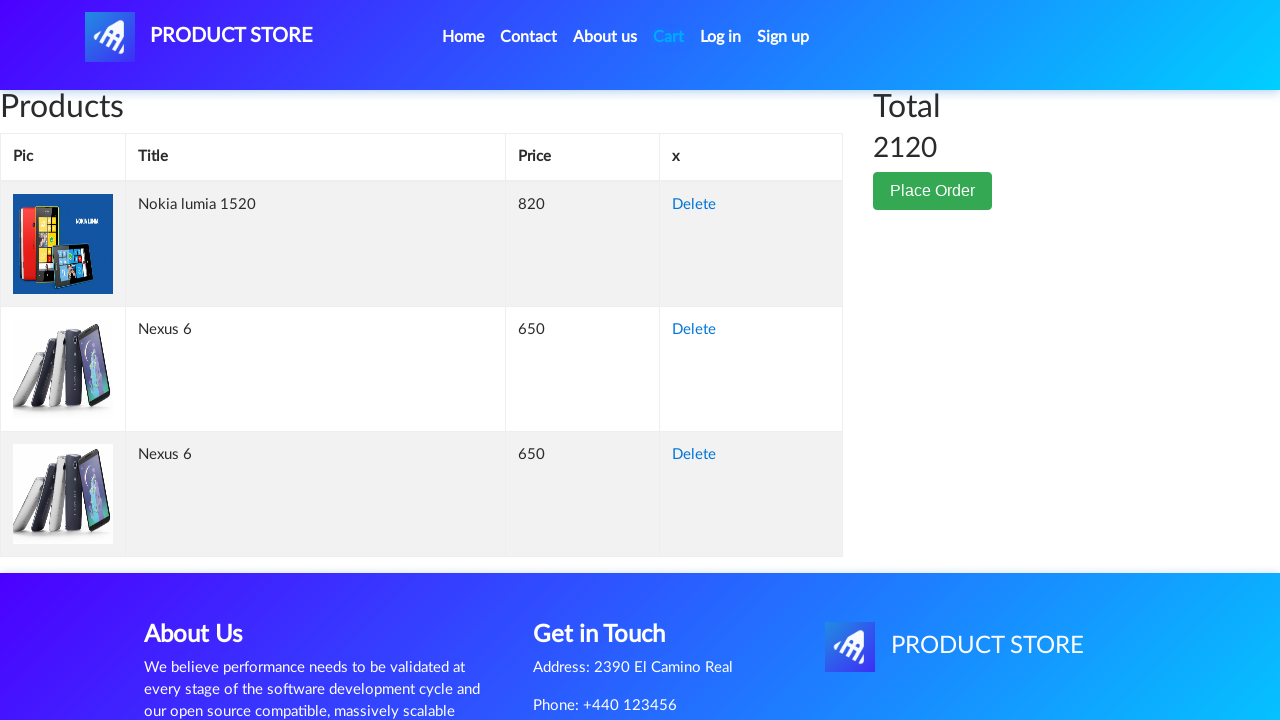

Clicked Place Order button at (933, 191) on xpath=/html/body/div[6]/div/div[2]/button
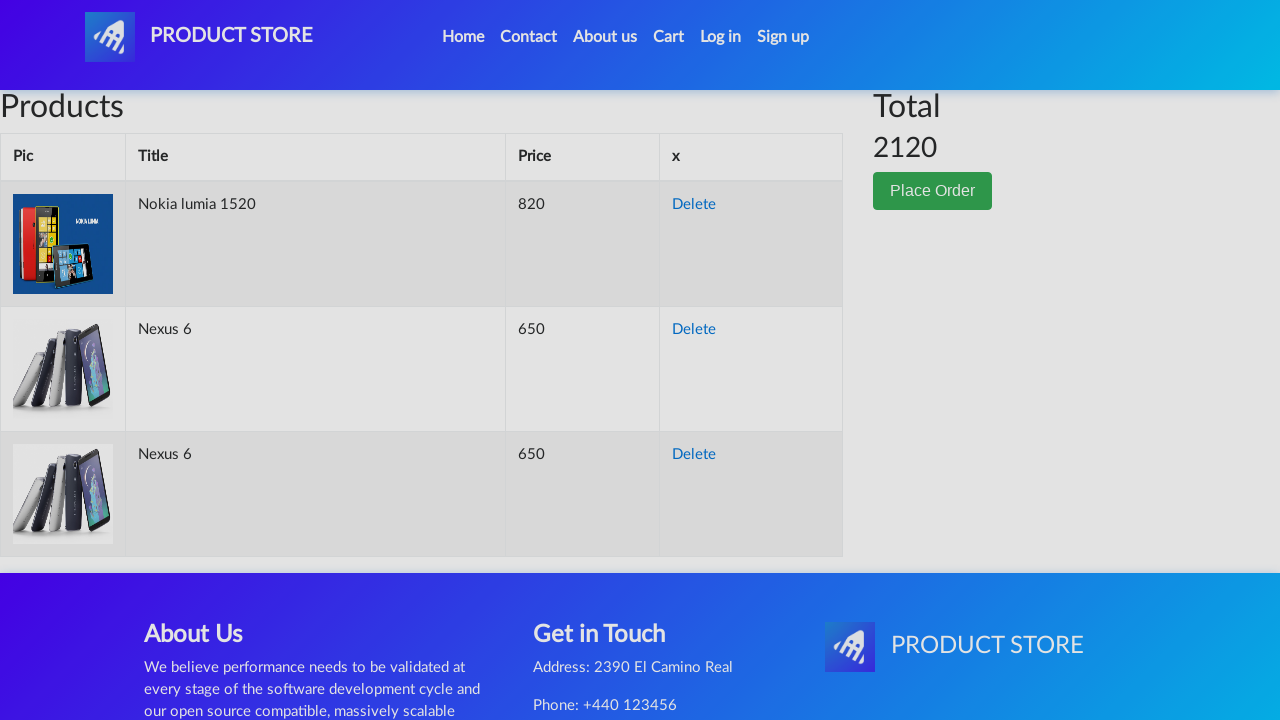

Waited for checkout form to appear
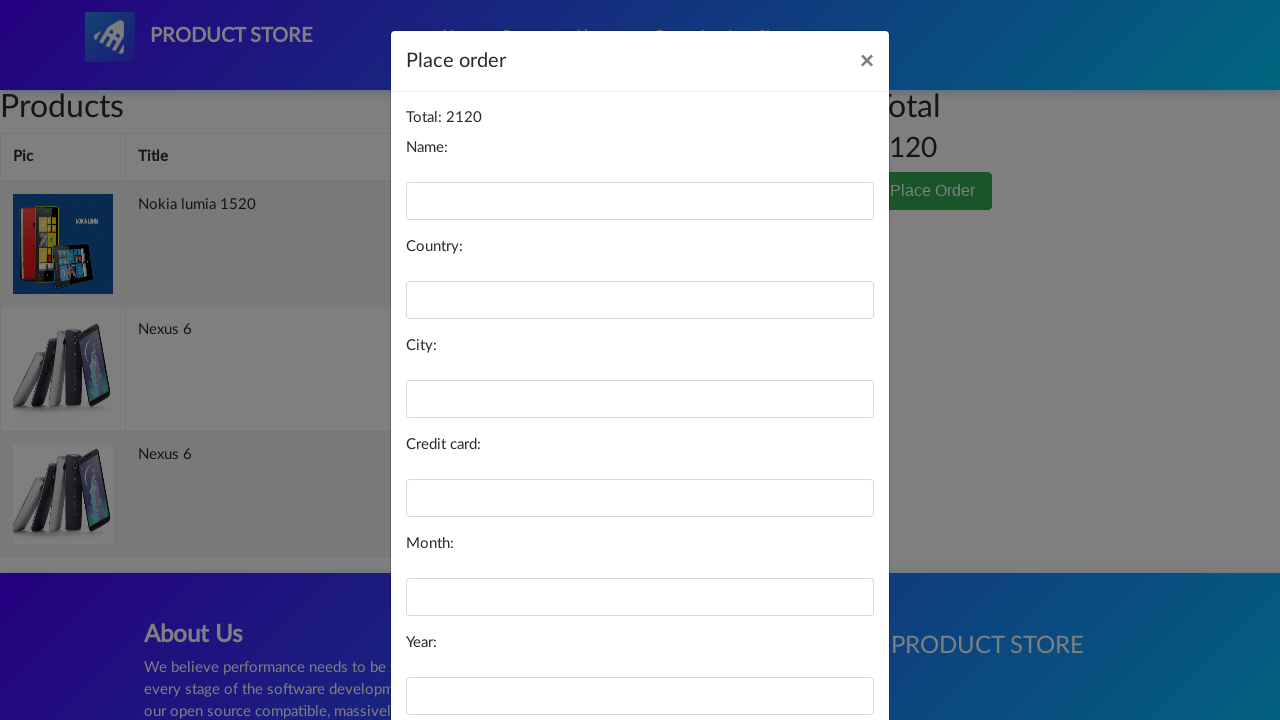

Filled name field with 'John' on #name
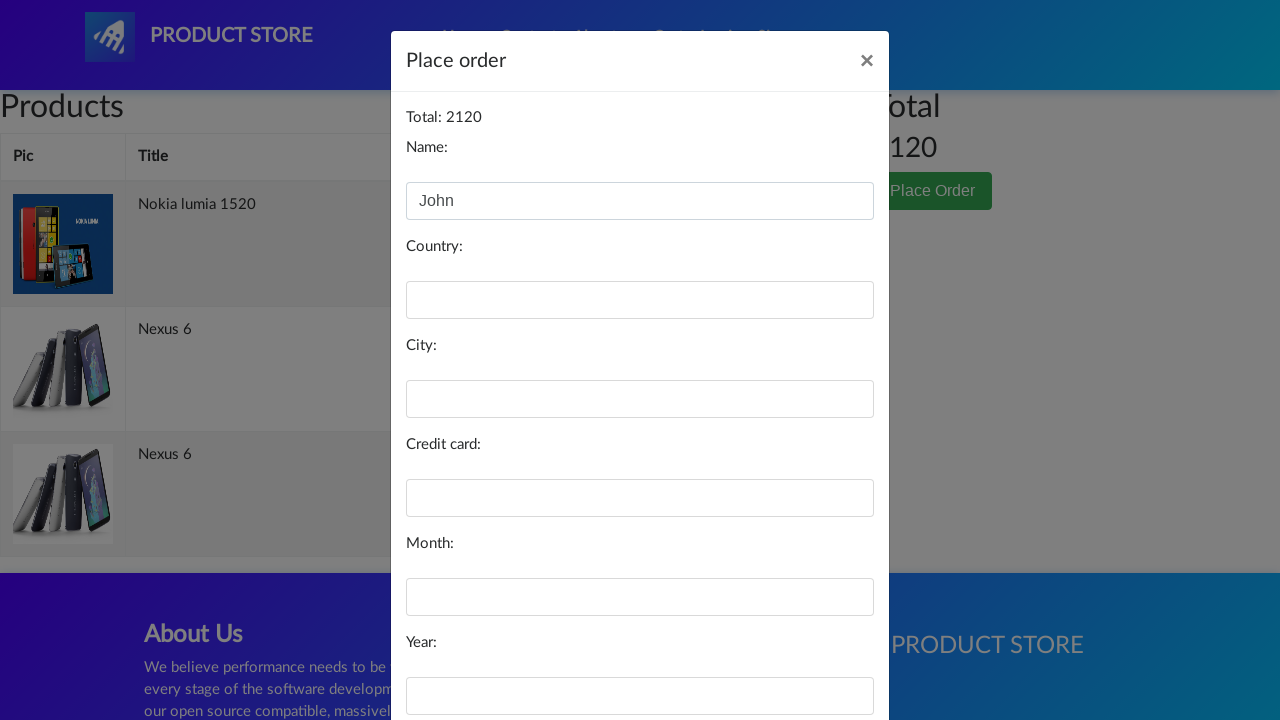

Filled country field with 'US' on #country
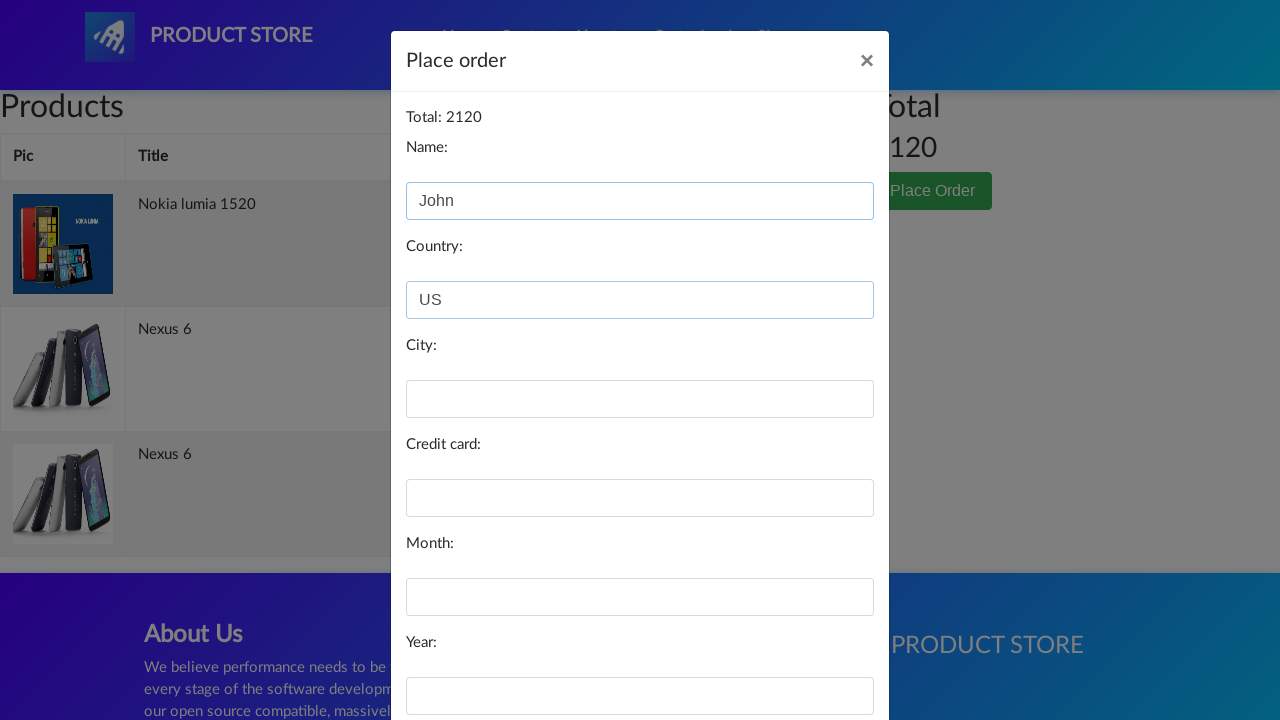

Filled city field with 'New York' on #city
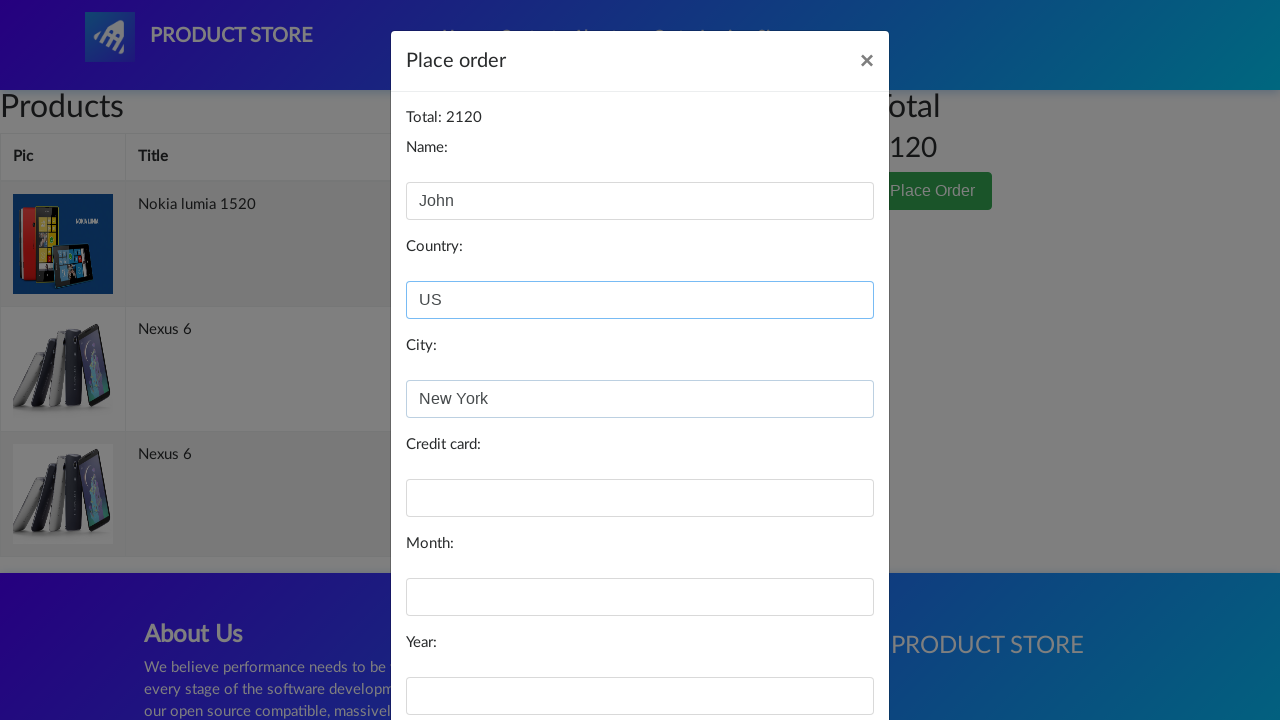

Filled card field with '1234 5678' on #card
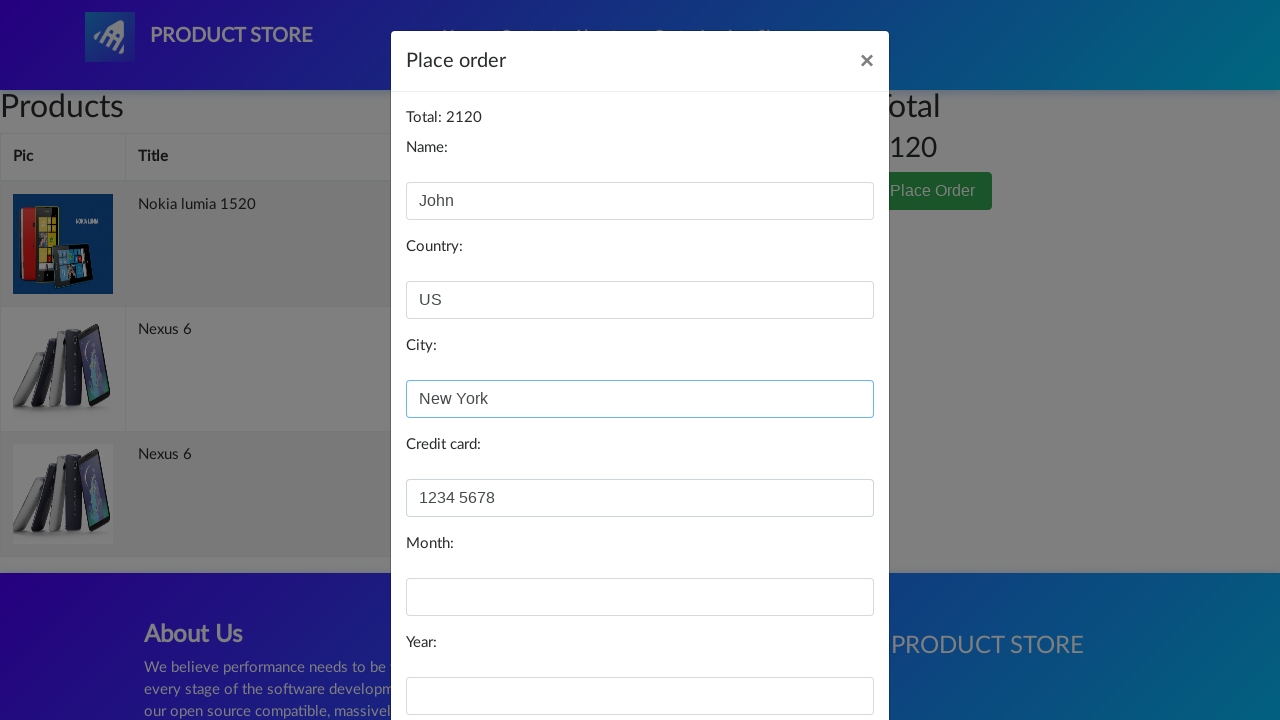

Filled month field with '12' on #month
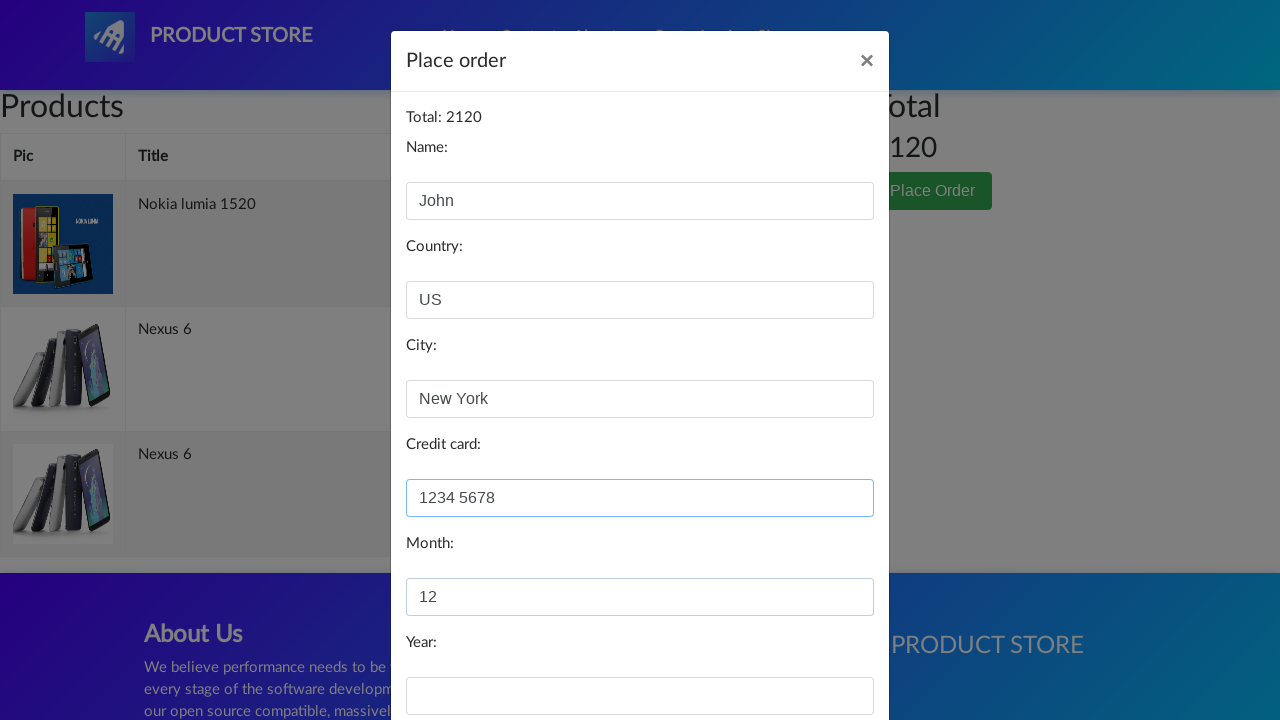

Filled year field with '2025' on #year
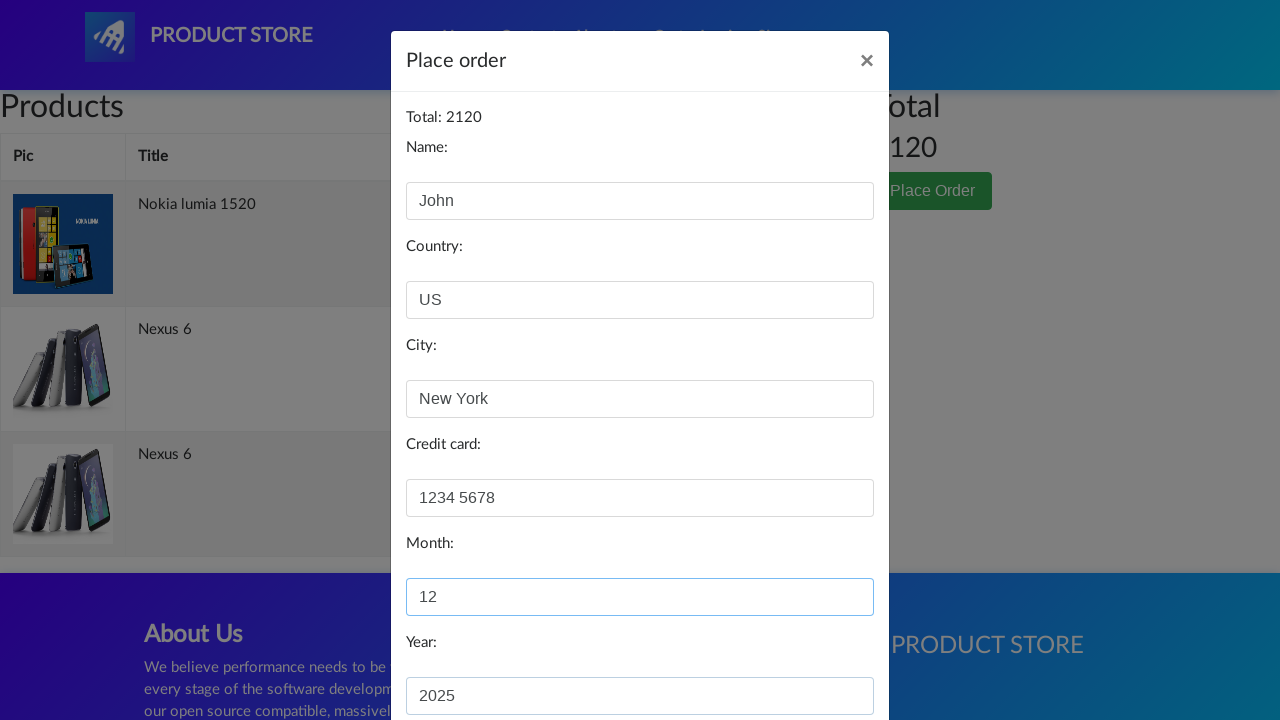

Clicked Purchase button to complete checkout at (823, 655) on xpath=/html/body/div[3]/div/div/div[3]/button[2]
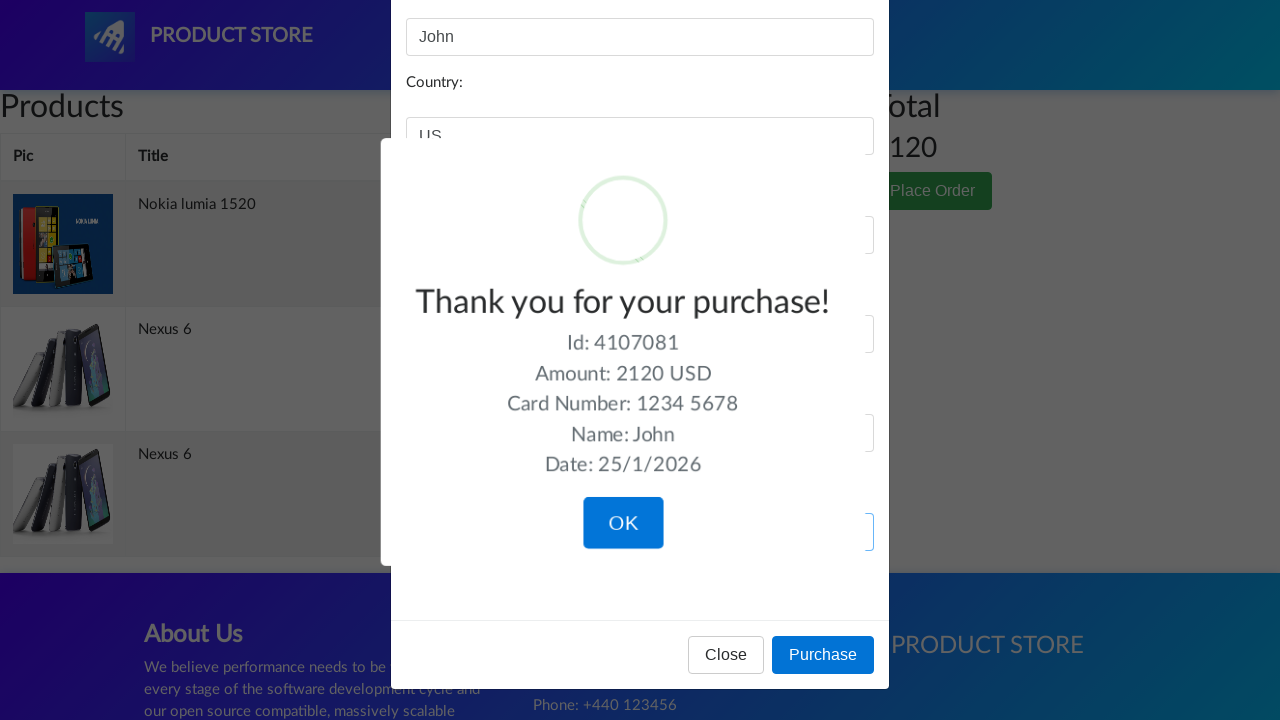

Waited for purchase confirmation
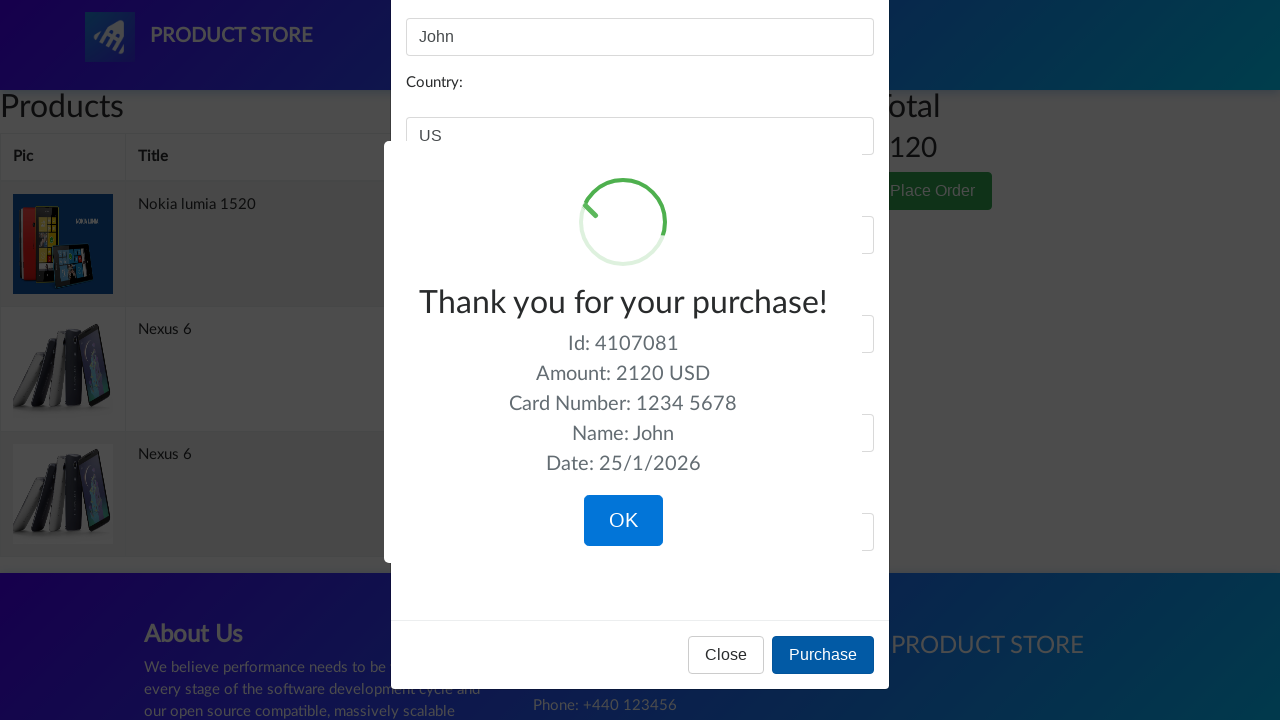

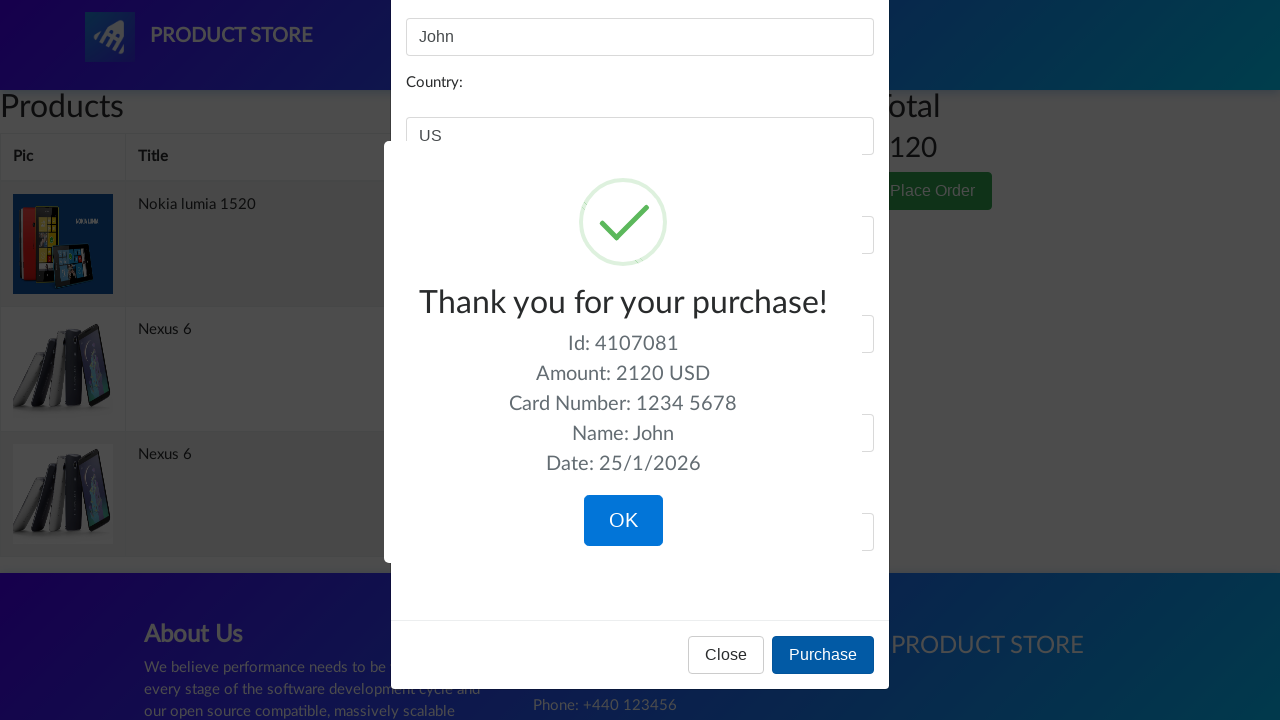